Tests the Ferosor website search functionality by entering a search term and submitting the form

Starting URL: https://ferosor.cl

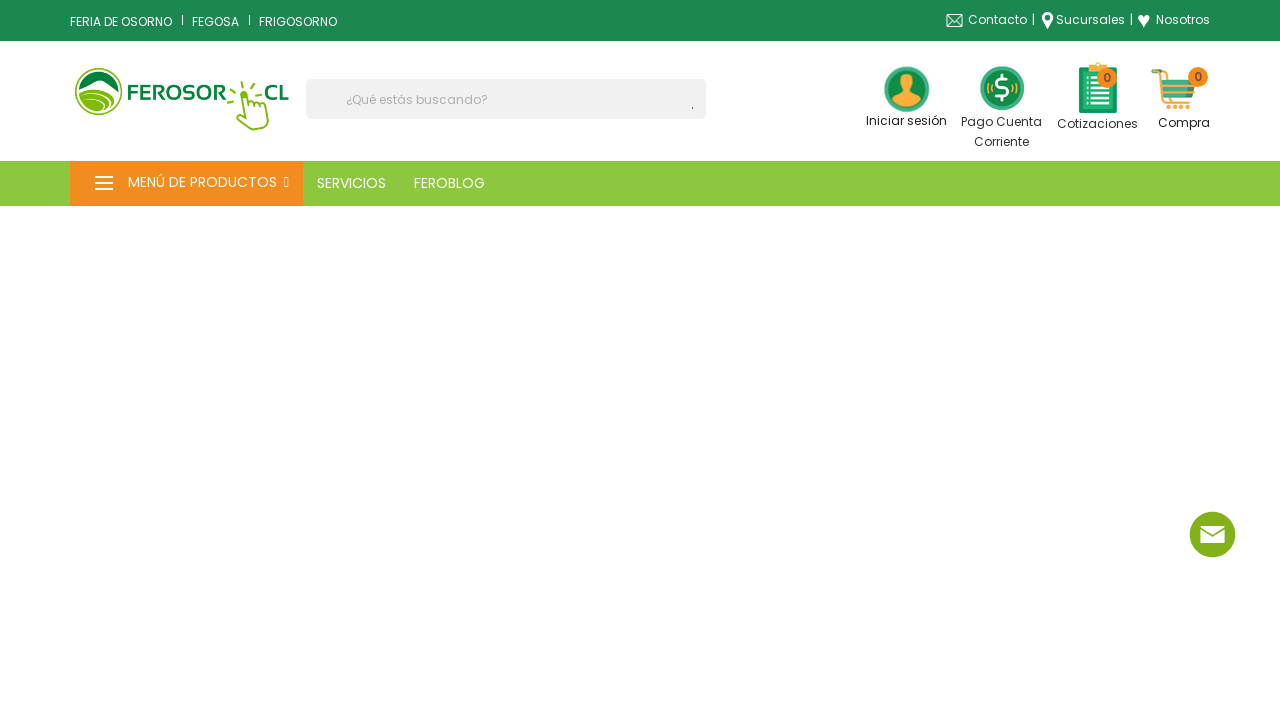

Filled search box with 'alimento' on input[name='s']
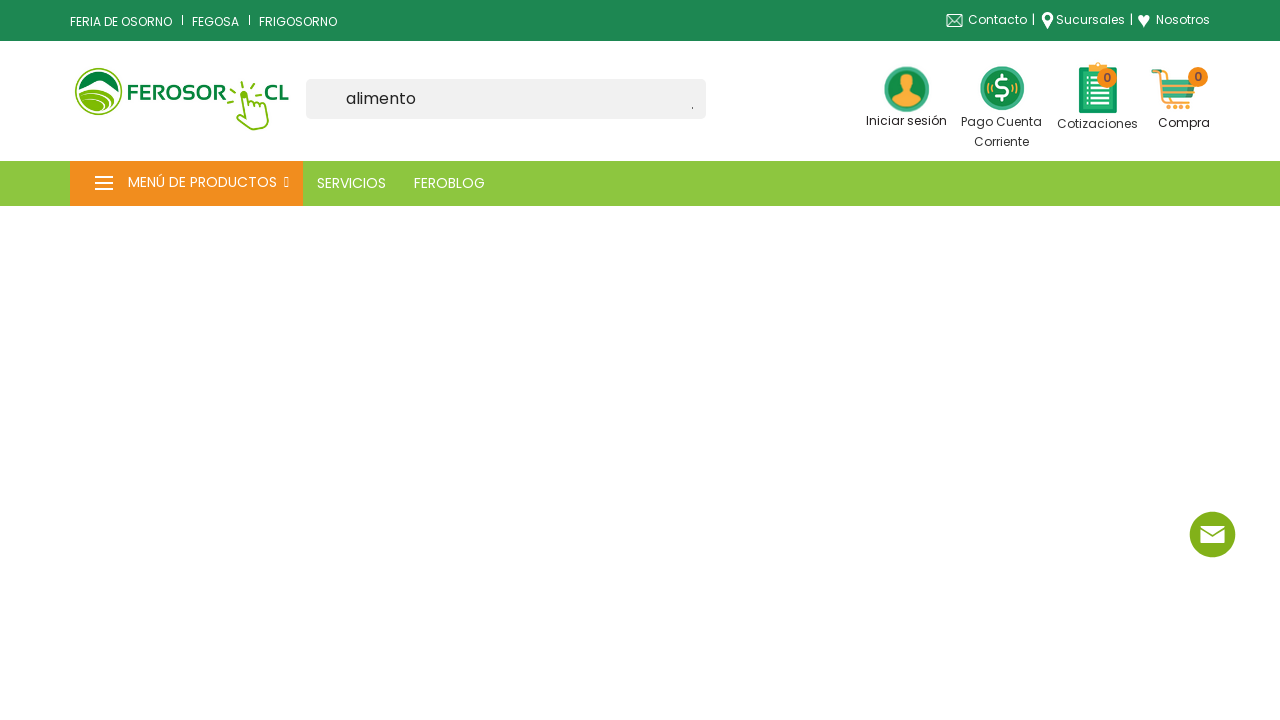

Clicked submit button to perform search at (698, 108) on [type='submit']
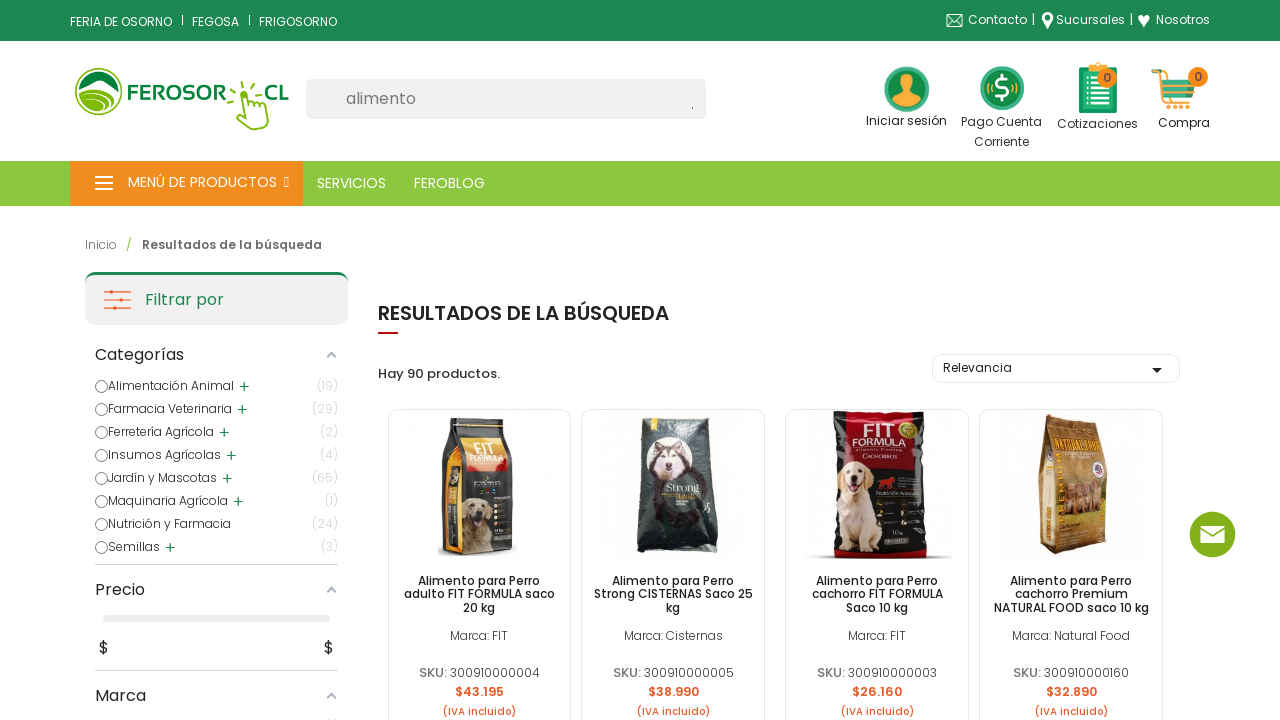

Search results page loaded (network idle)
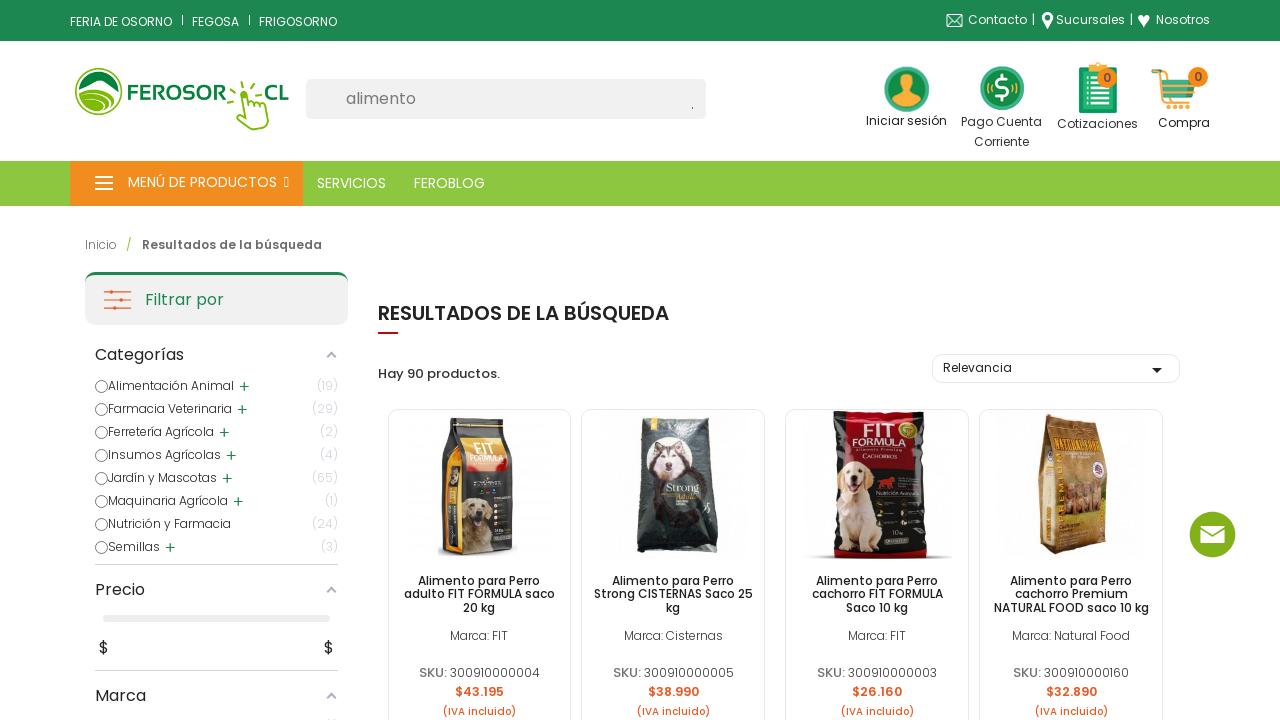

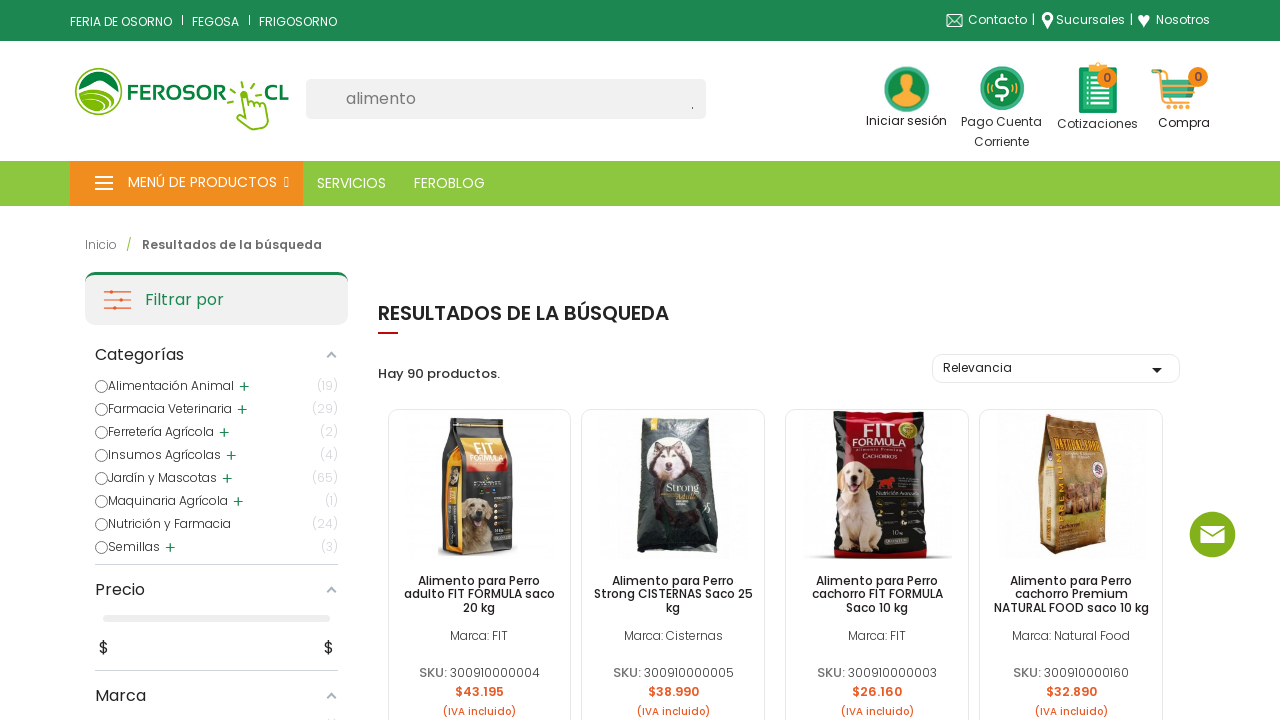